Tests double-click functionality by double-clicking a button and verifying the resulting text message is displayed.

Starting URL: https://automationfc.github.io/basic-form/index.html

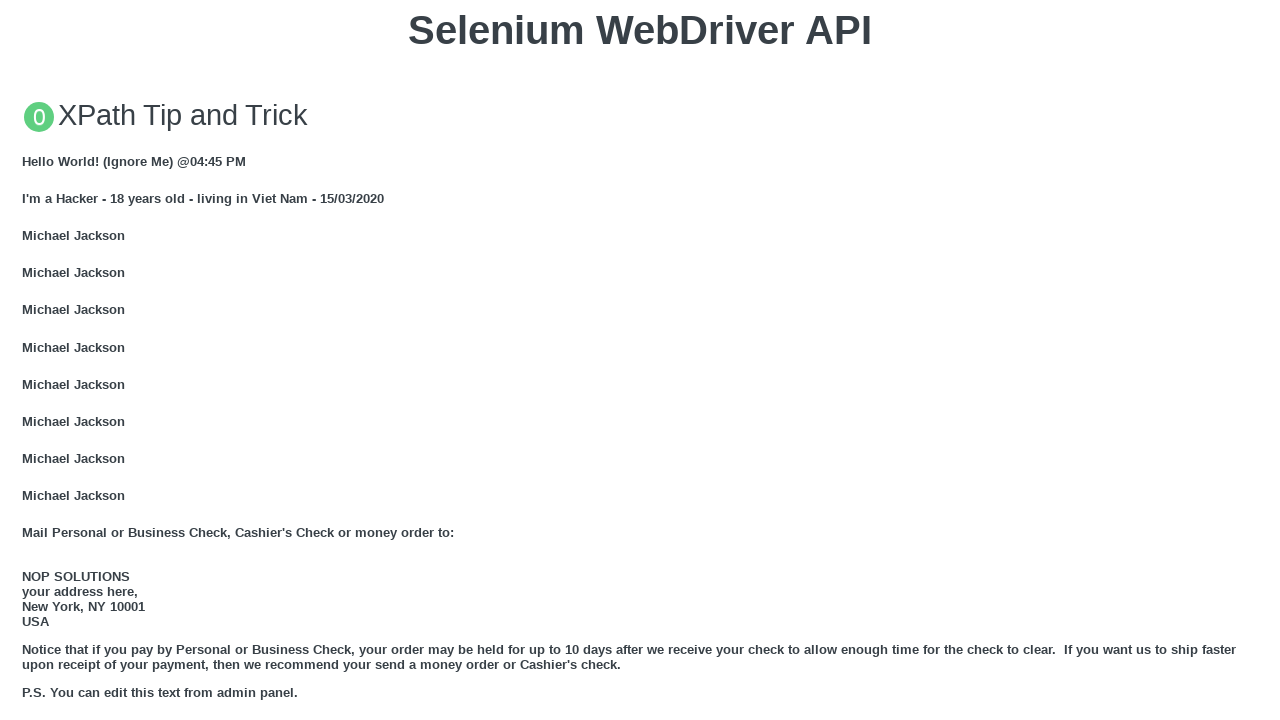

Double-clicked the 'Double click me' button at (640, 361) on xpath=//button[text()='Double click me']
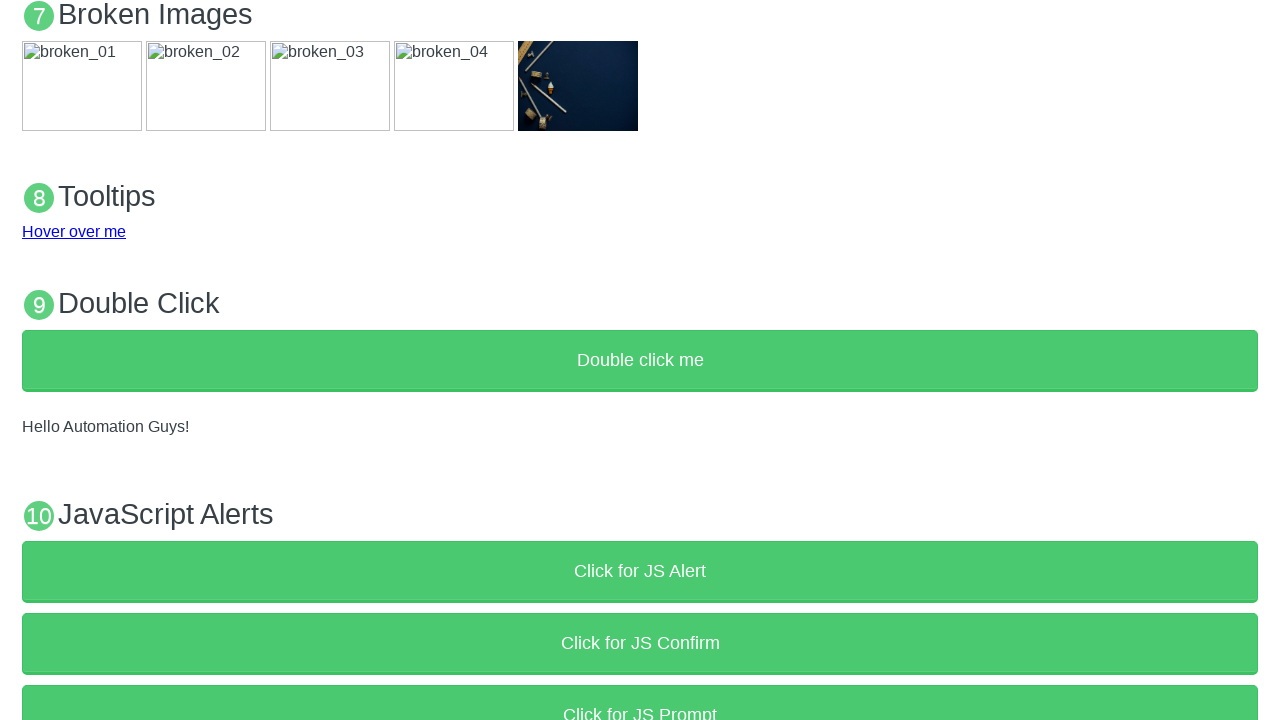

Demo text element loaded
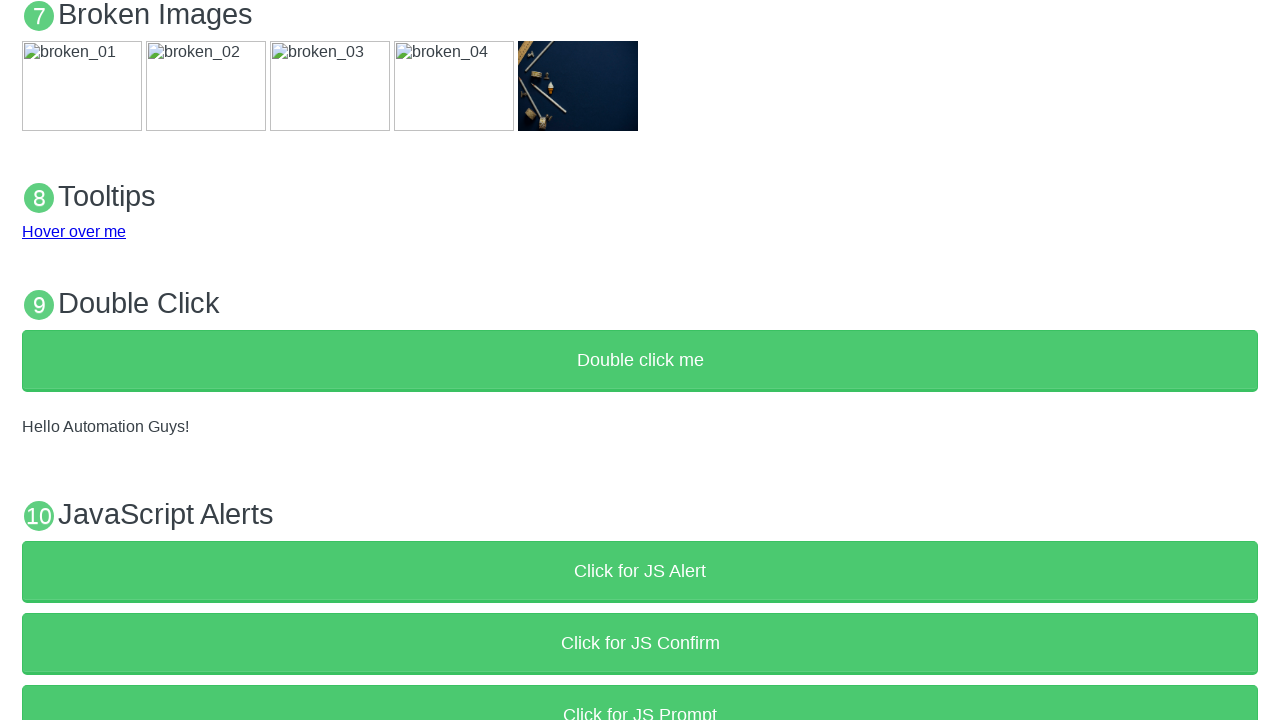

Retrieved demo text content
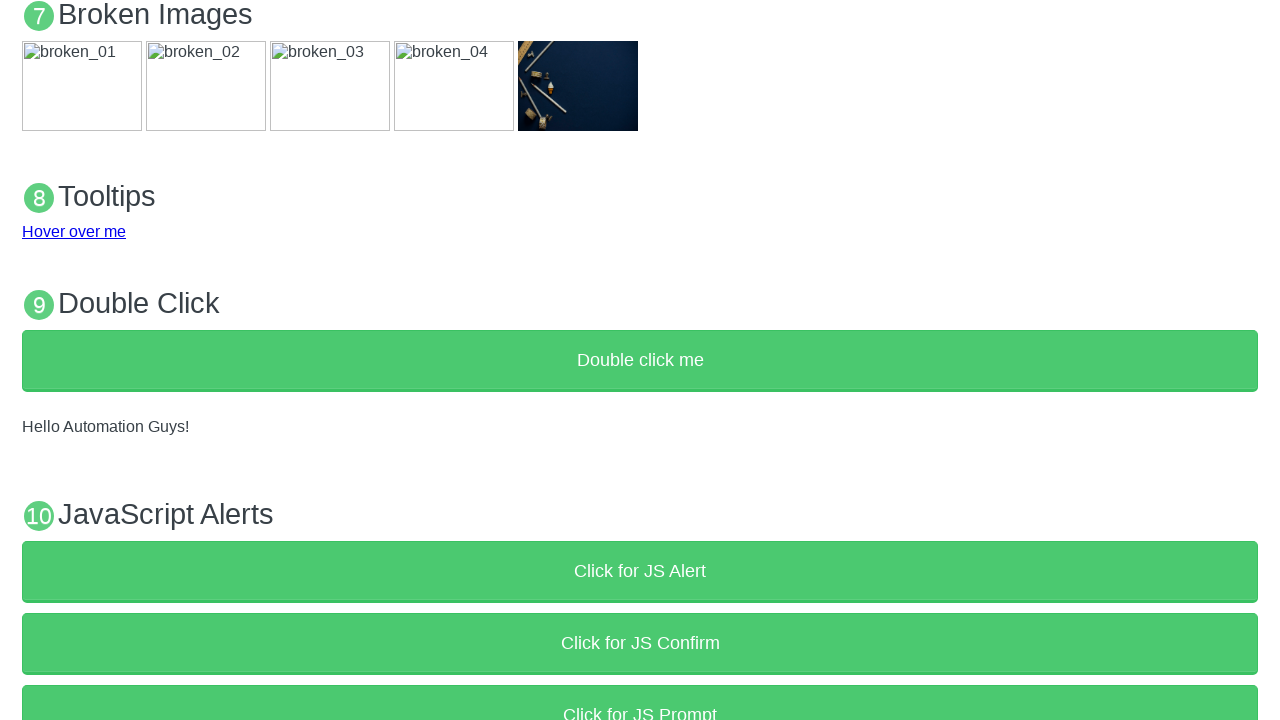

Verified demo text equals 'Hello Automation Guys!'
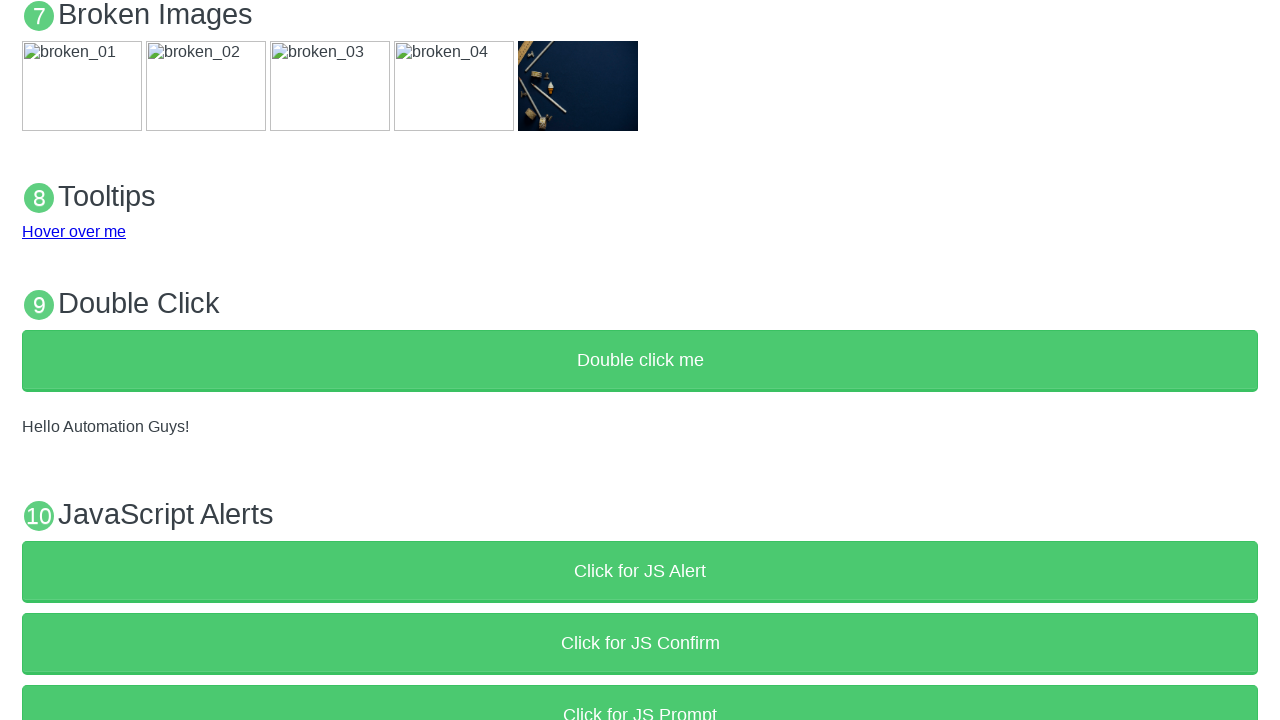

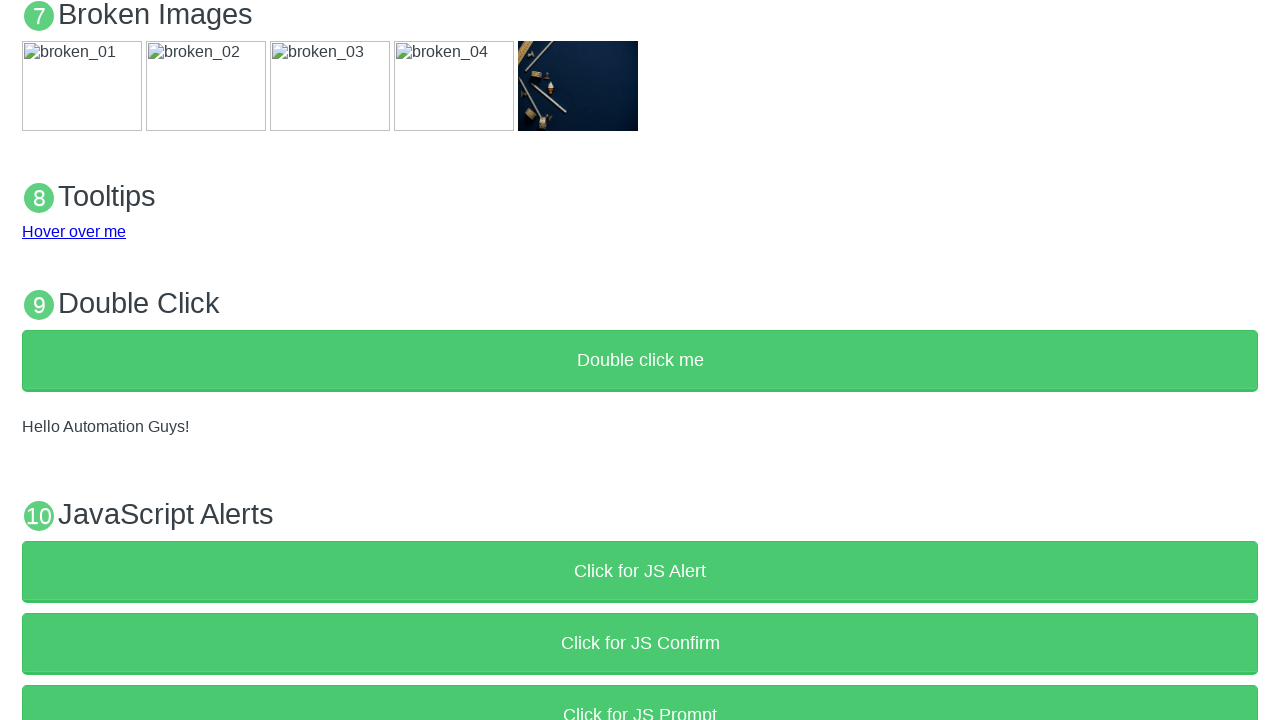